Tests the new user signup page by verifying that the signup form loads with required fields (email, password) and checking for login redirect link

Starting URL: https://willing-tree-pi.vercel.app/auth/signup

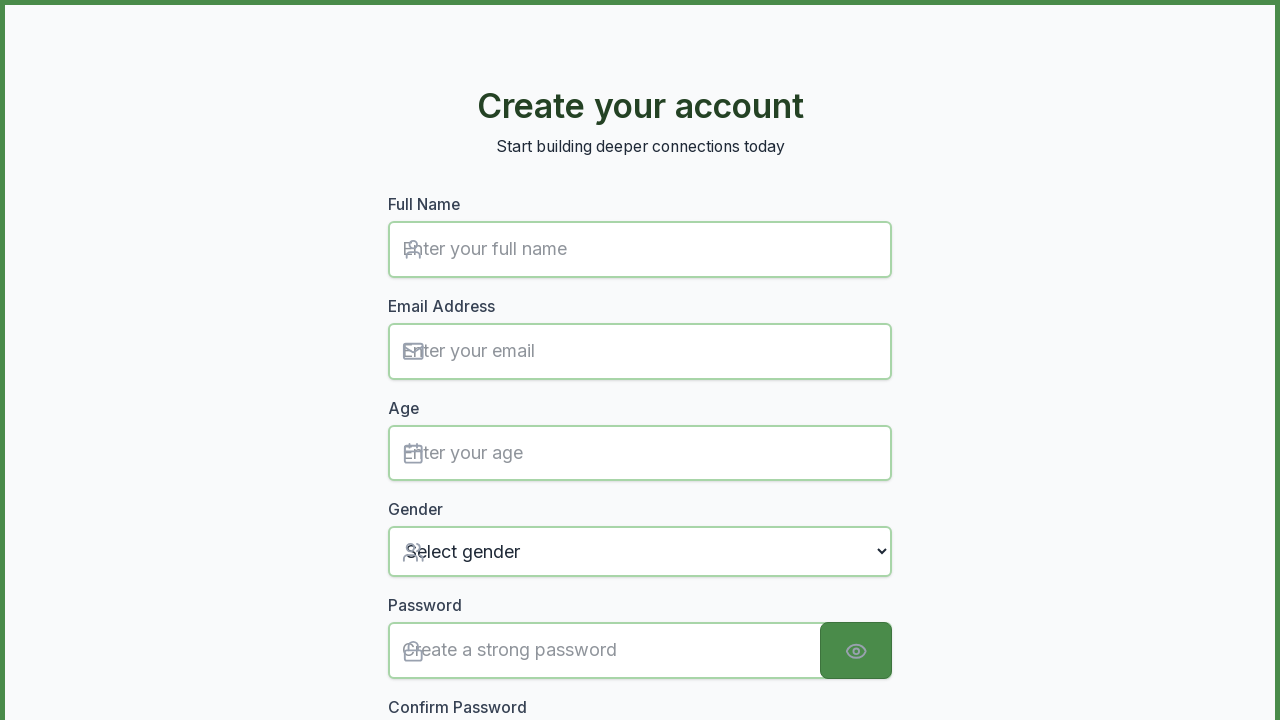

Signup form loaded successfully
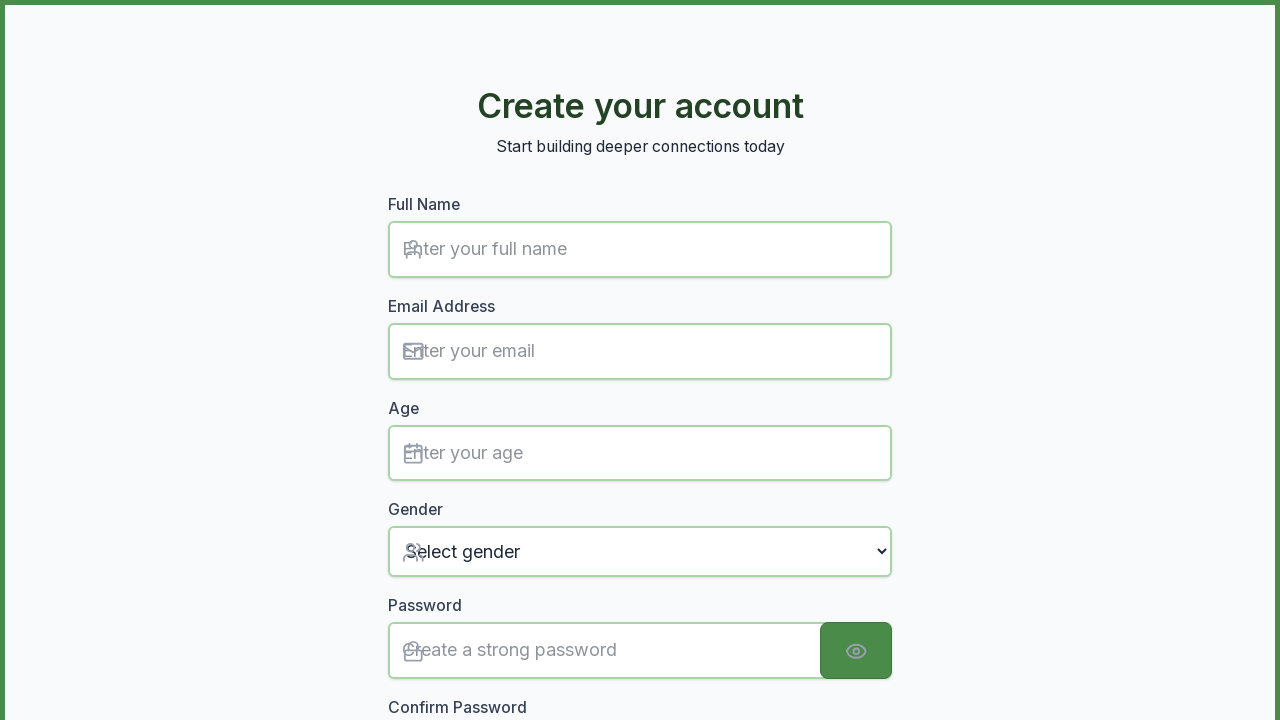

Email input field is visible
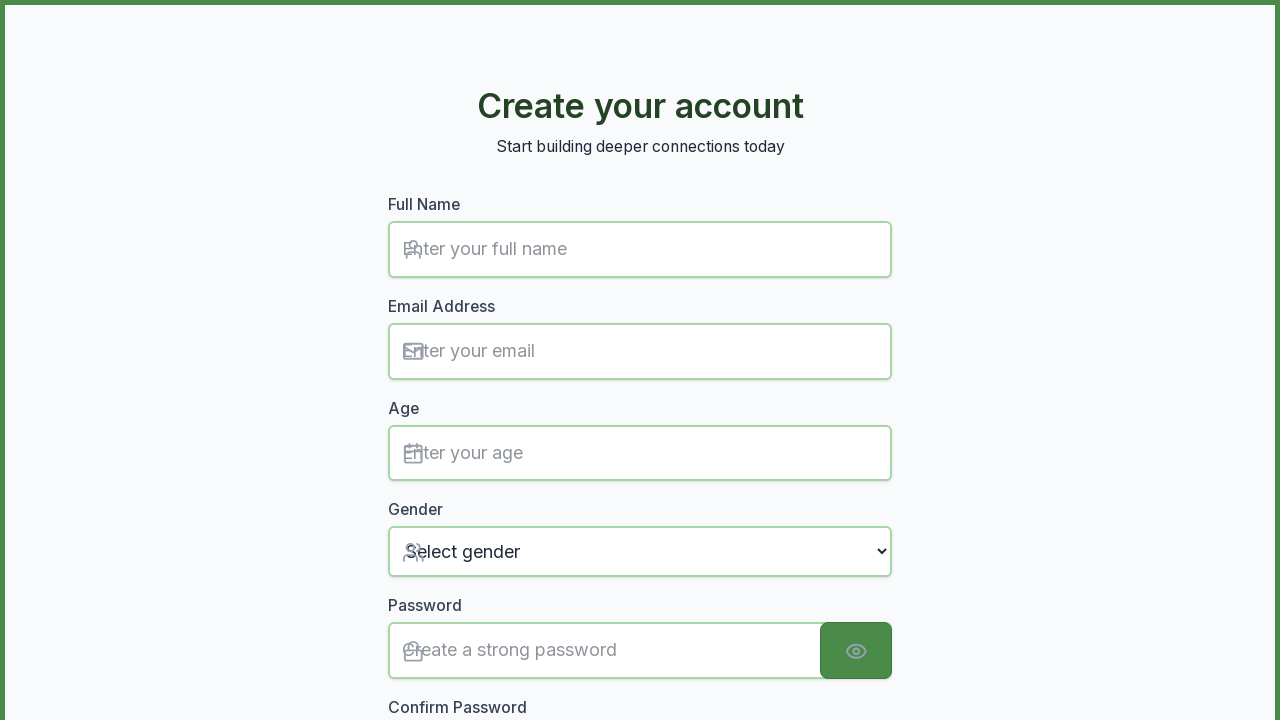

Password input field is visible
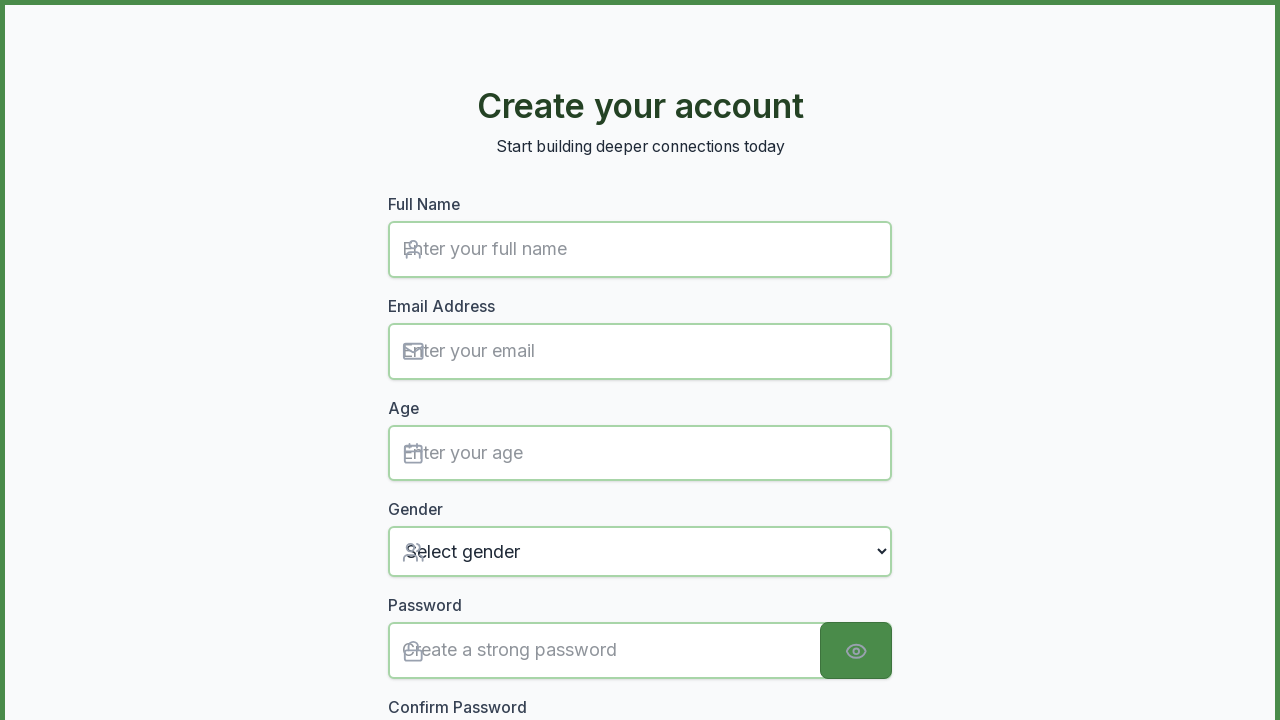

Login redirect link is present
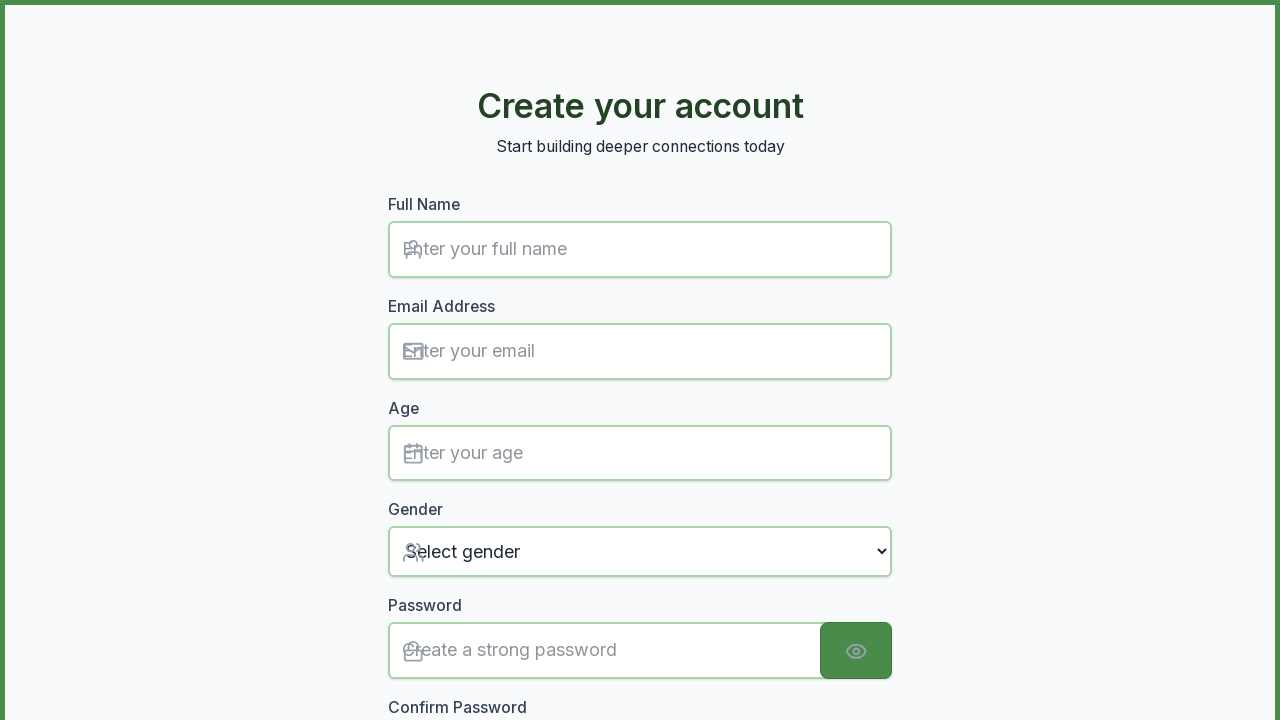

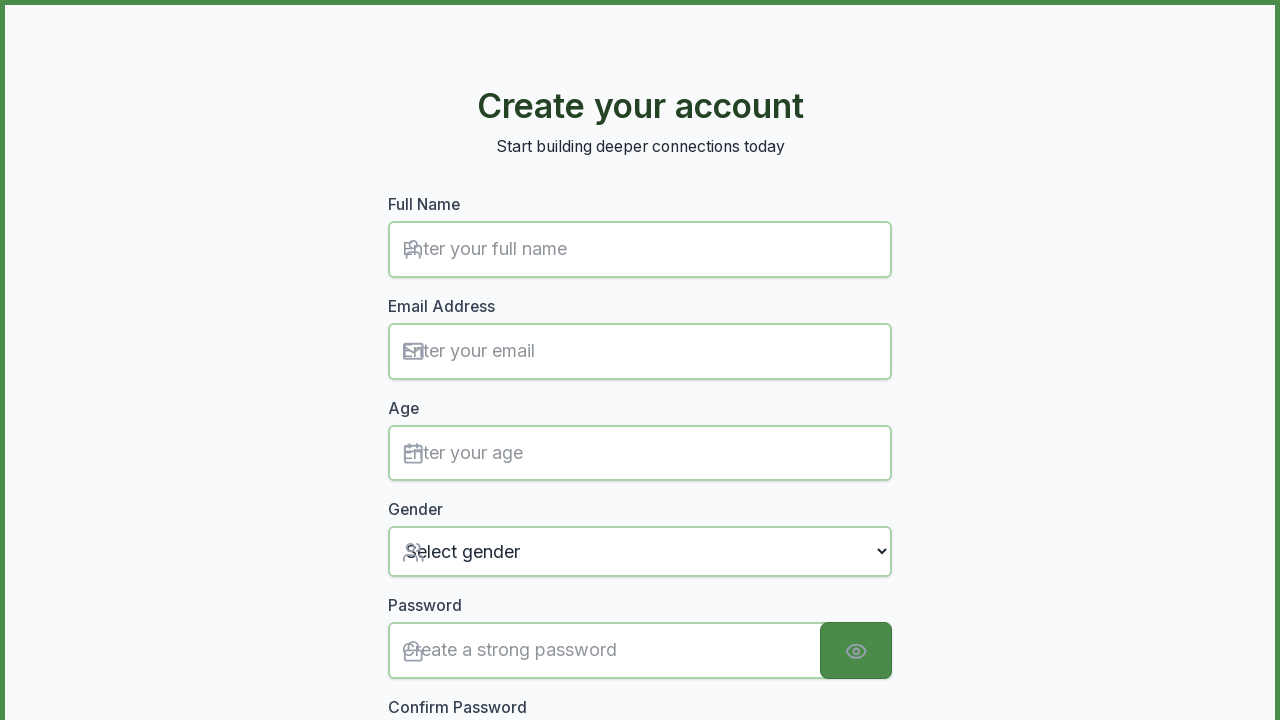